Tests redirect chain by clicking the redirect button and waiting for the final page to load

Starting URL: https://qaplayground.dev/apps/redirect/

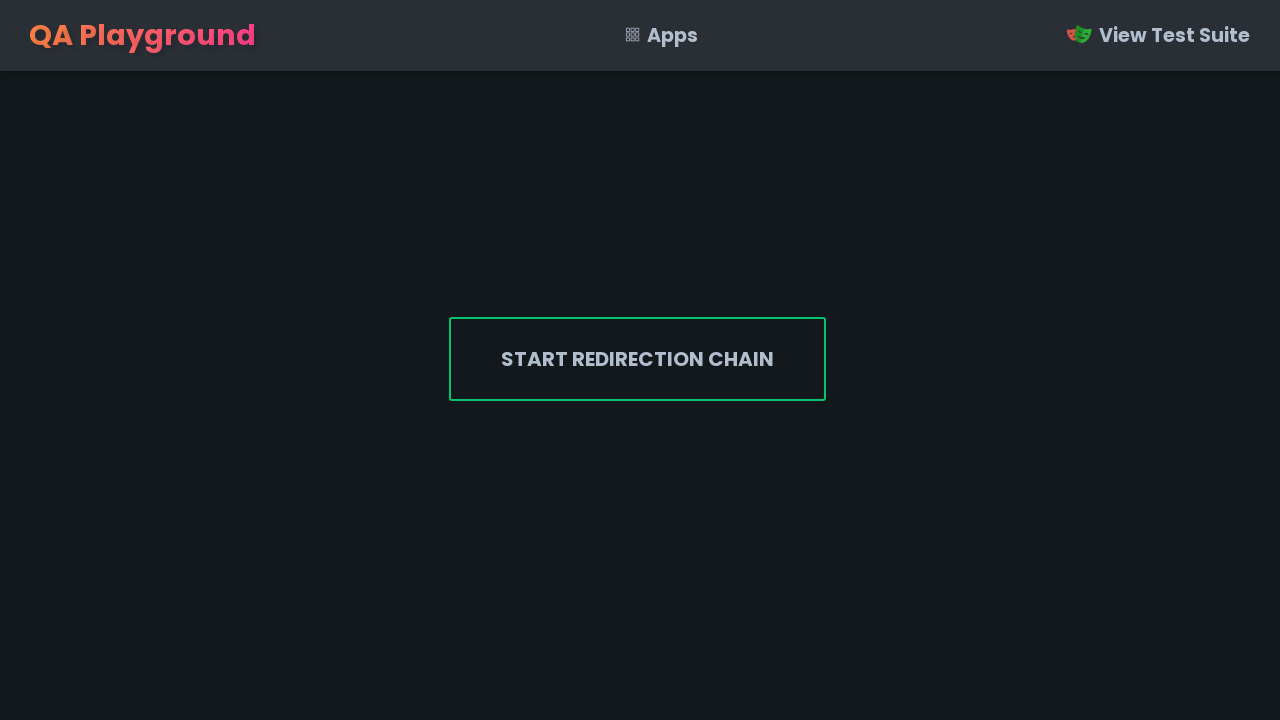

Clicked redirect button to start redirect chain at (638, 359) on #redirect
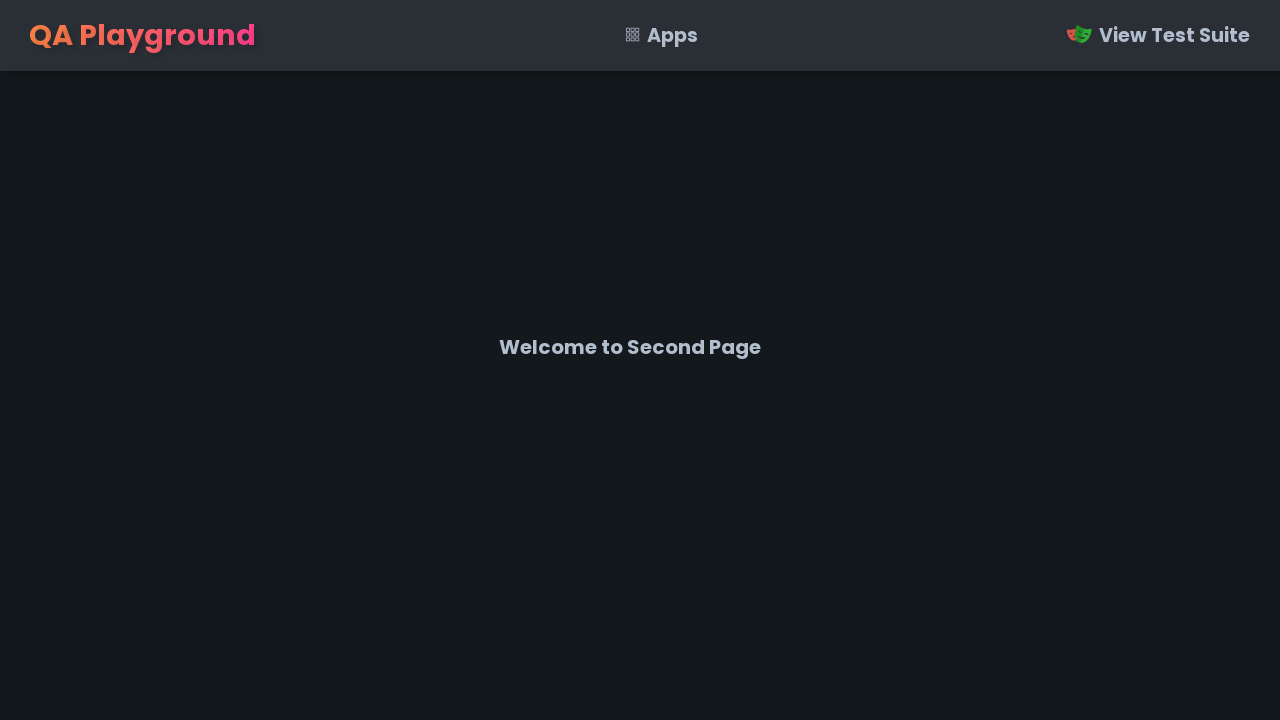

Final page in redirect chain loaded successfully
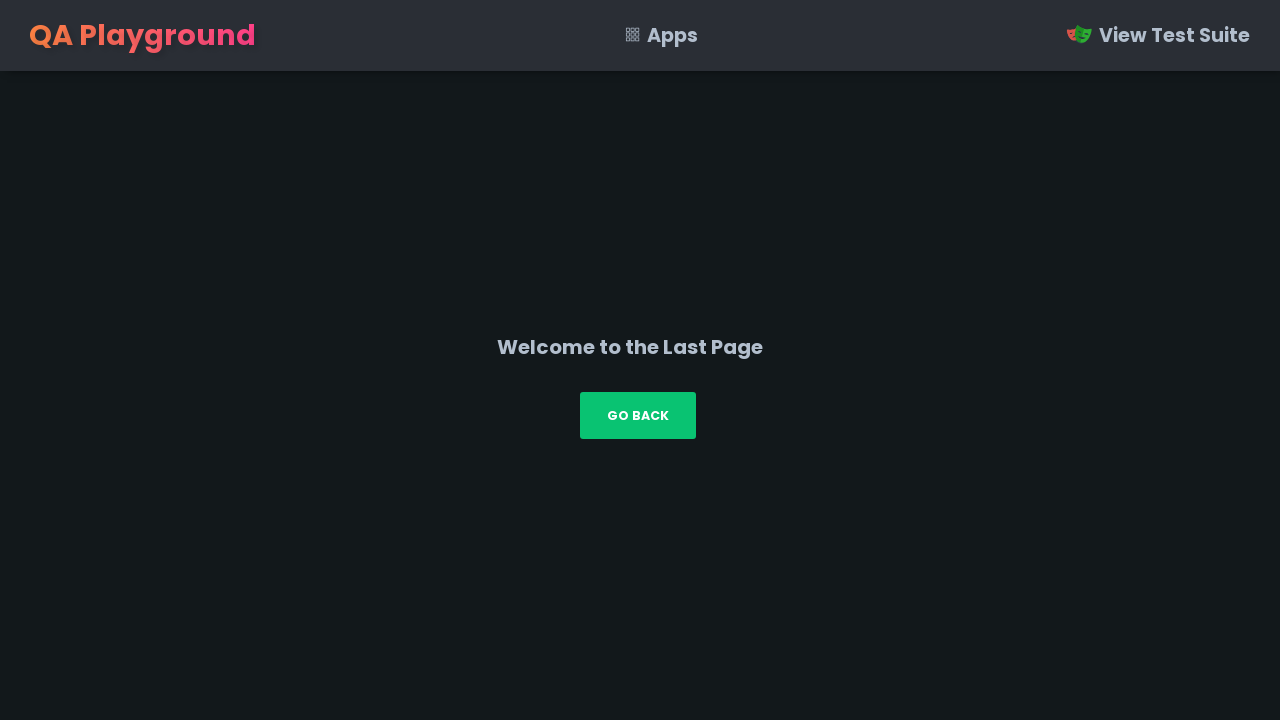

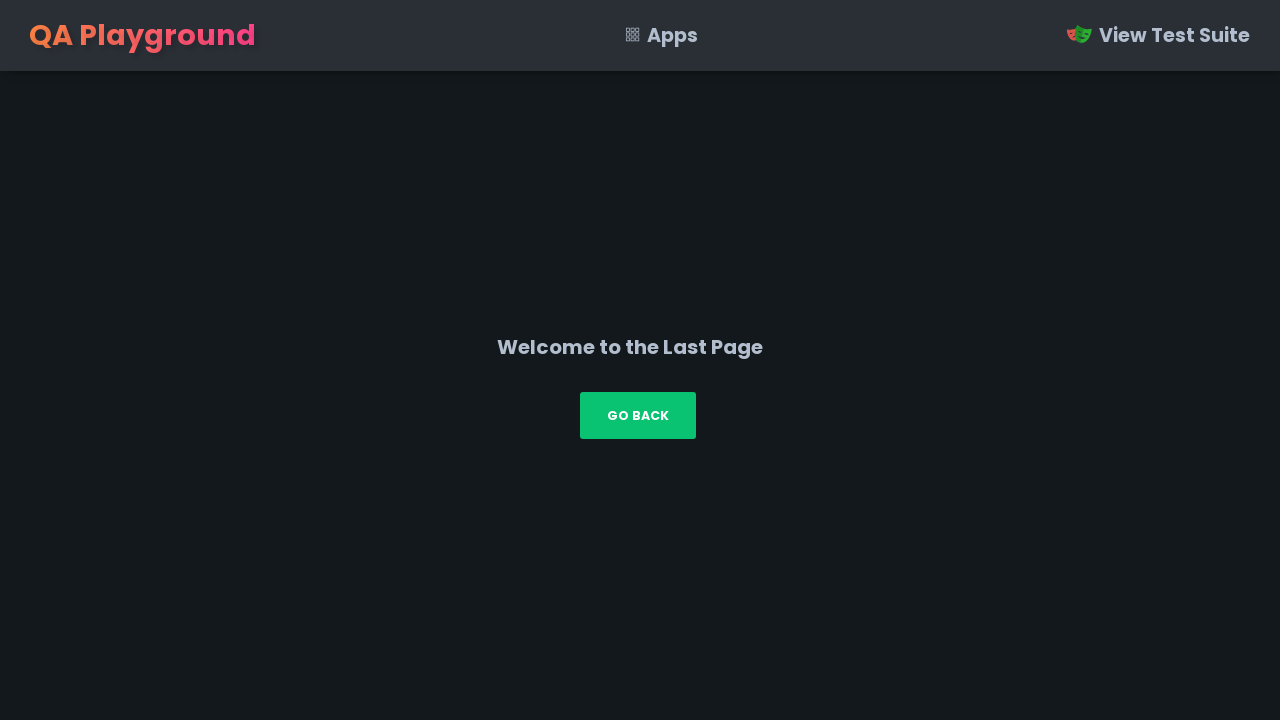